Verifies that the currency button is displayed at the top of the Wildberries homepage

Starting URL: https://www.wildberries.by/

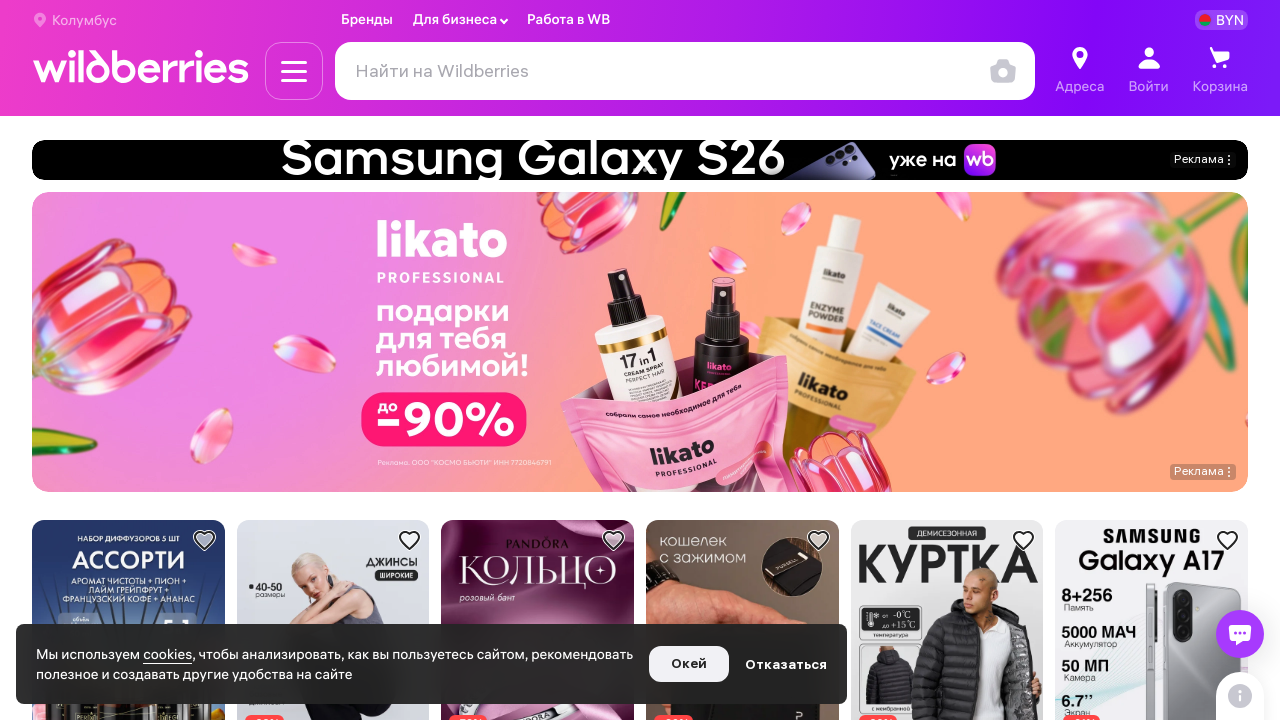

Navigated to Wildberries homepage
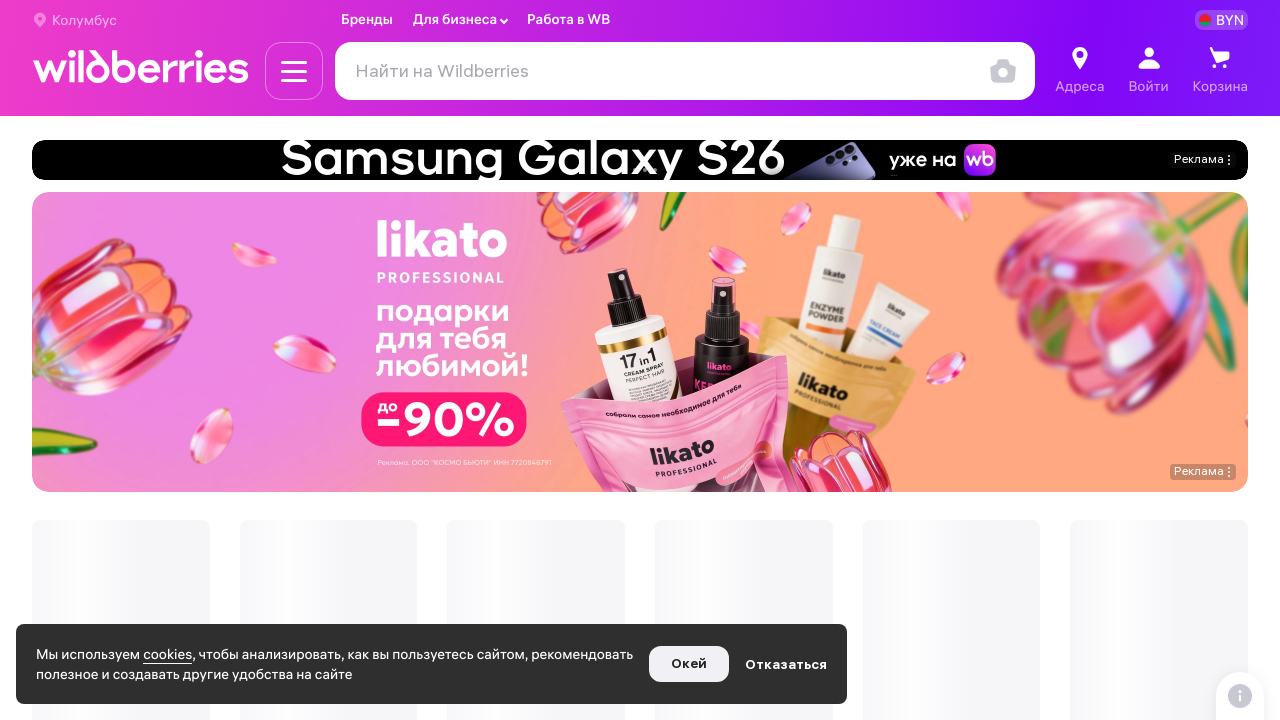

Currency button selector loaded on page
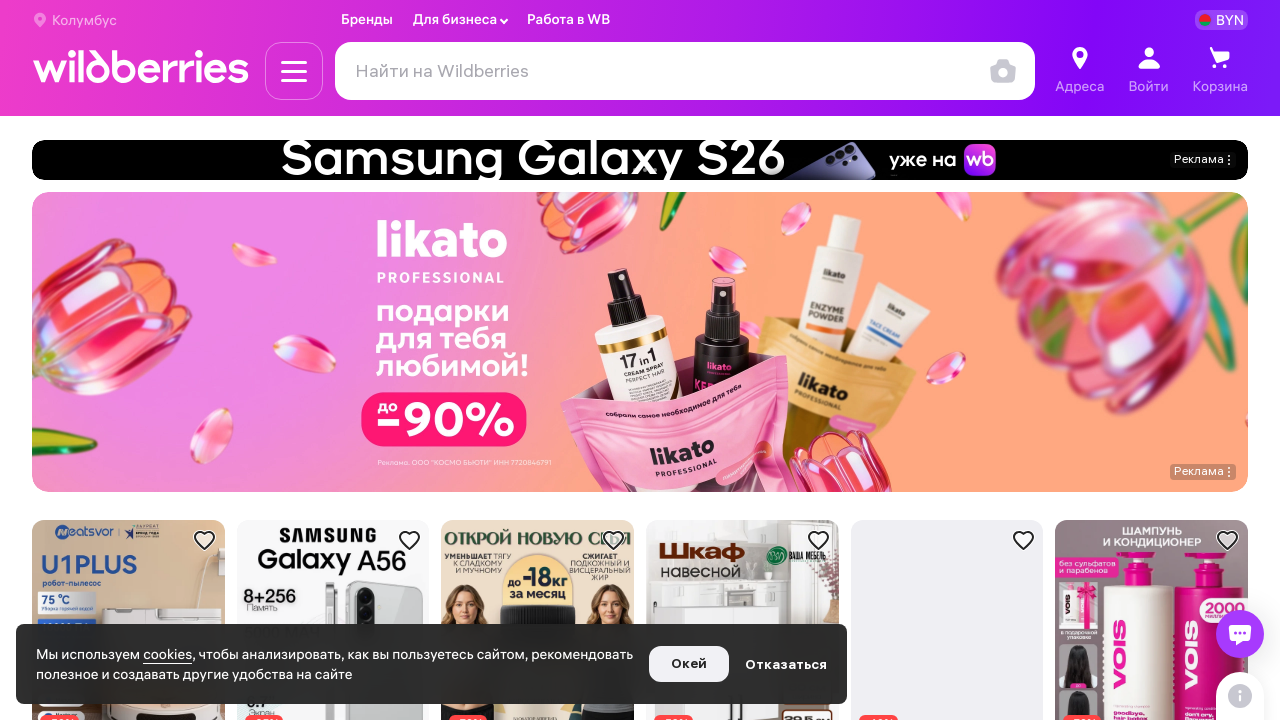

Located currency button element
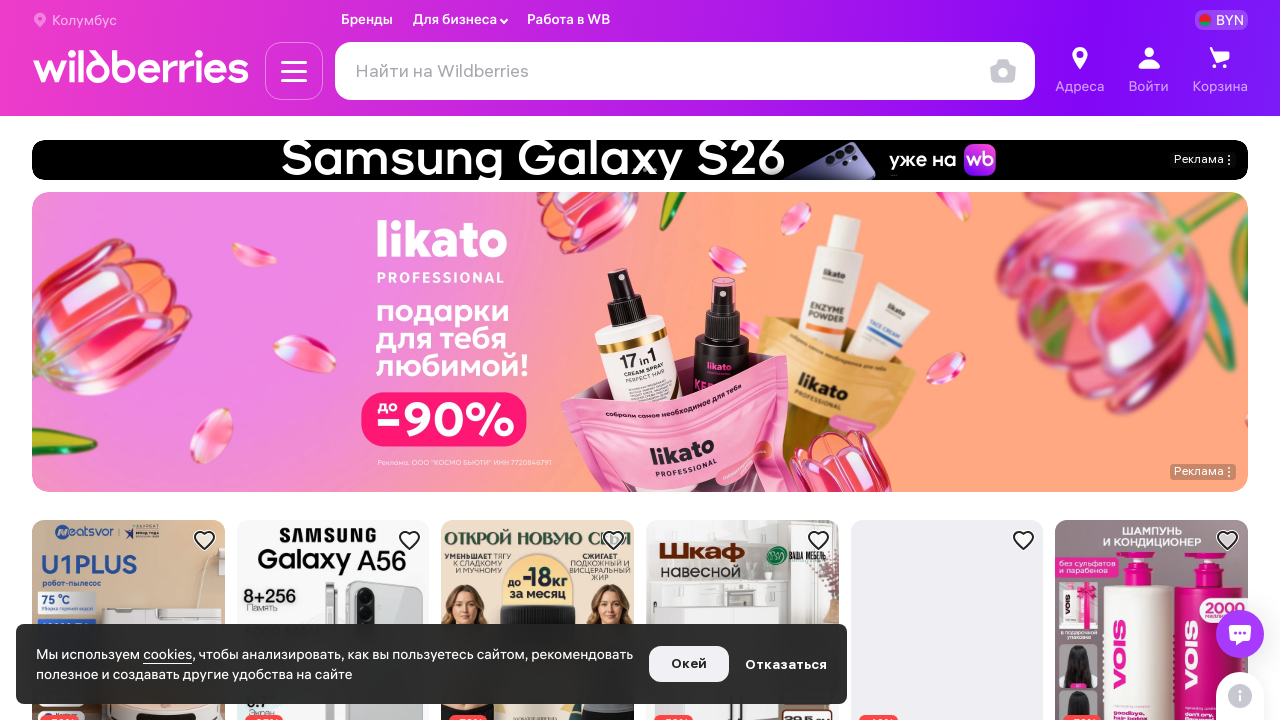

Verified that currency button is displayed at the top of the Wildberries homepage
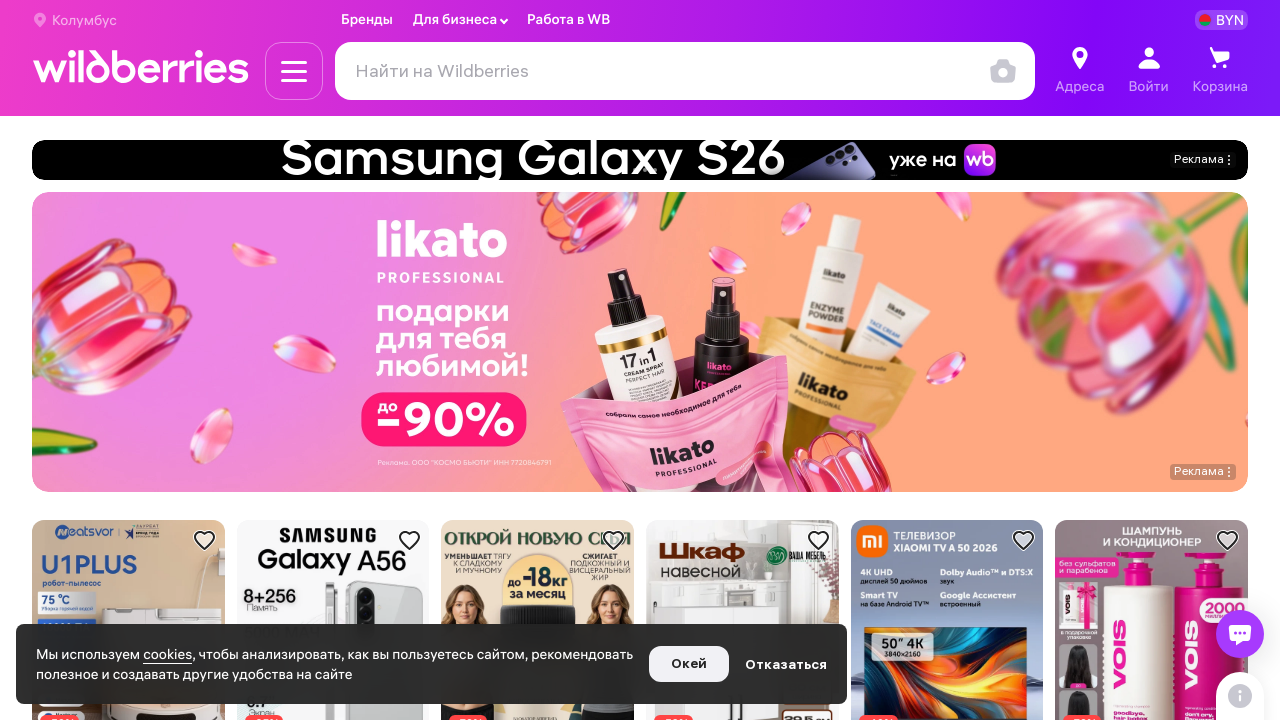

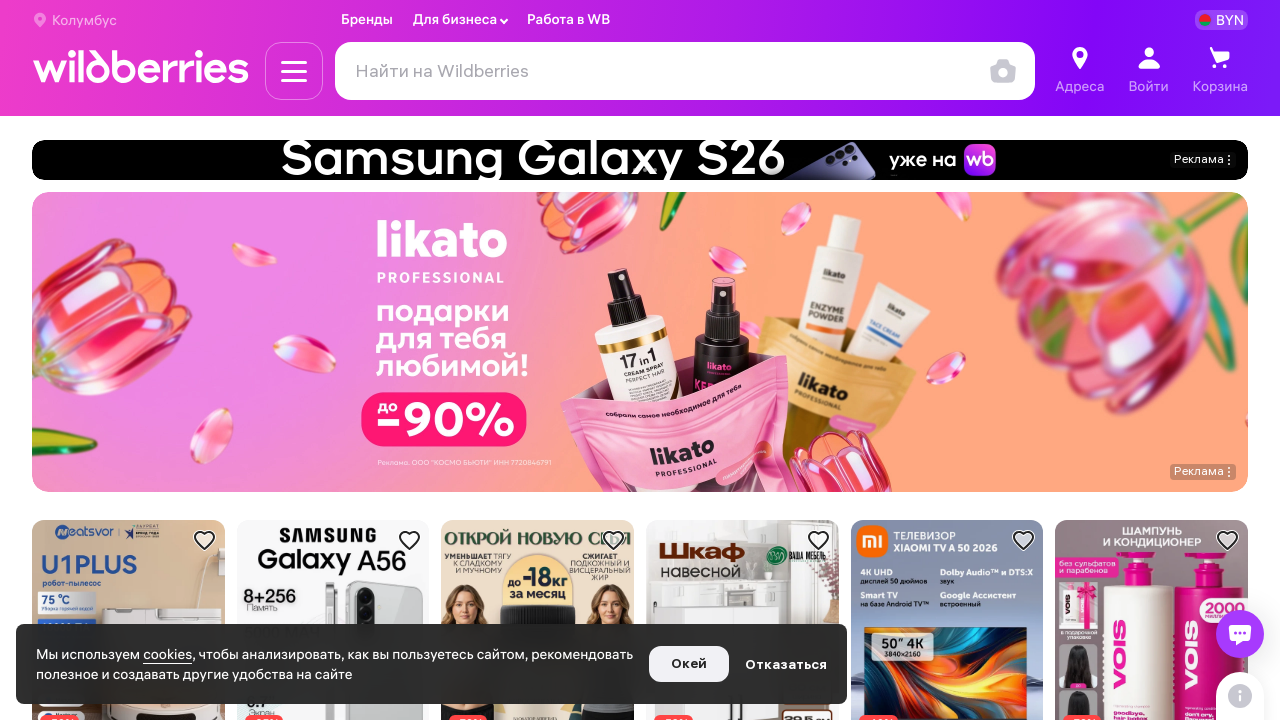